Verifies that the OrangeHRM page title matches the expected value "OrangeHRM"

Starting URL: https://opensource-demo.orangehrmlive.com/

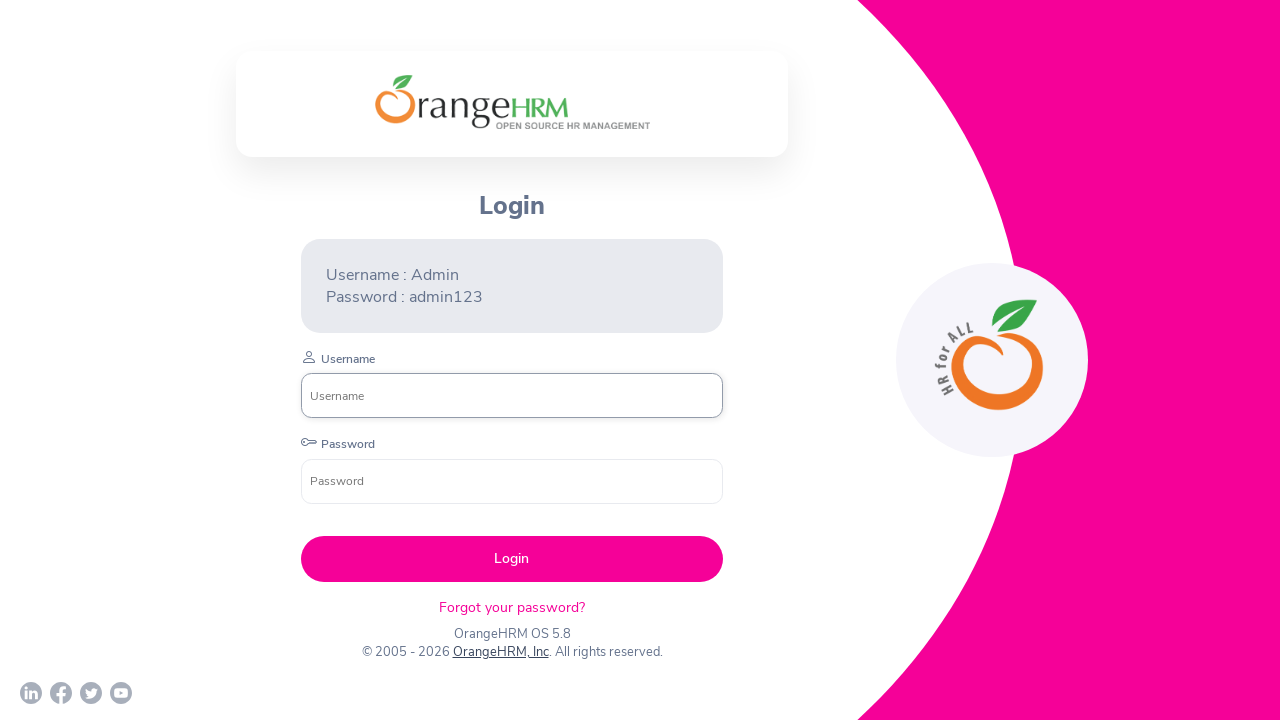

Waited for page DOM content to load
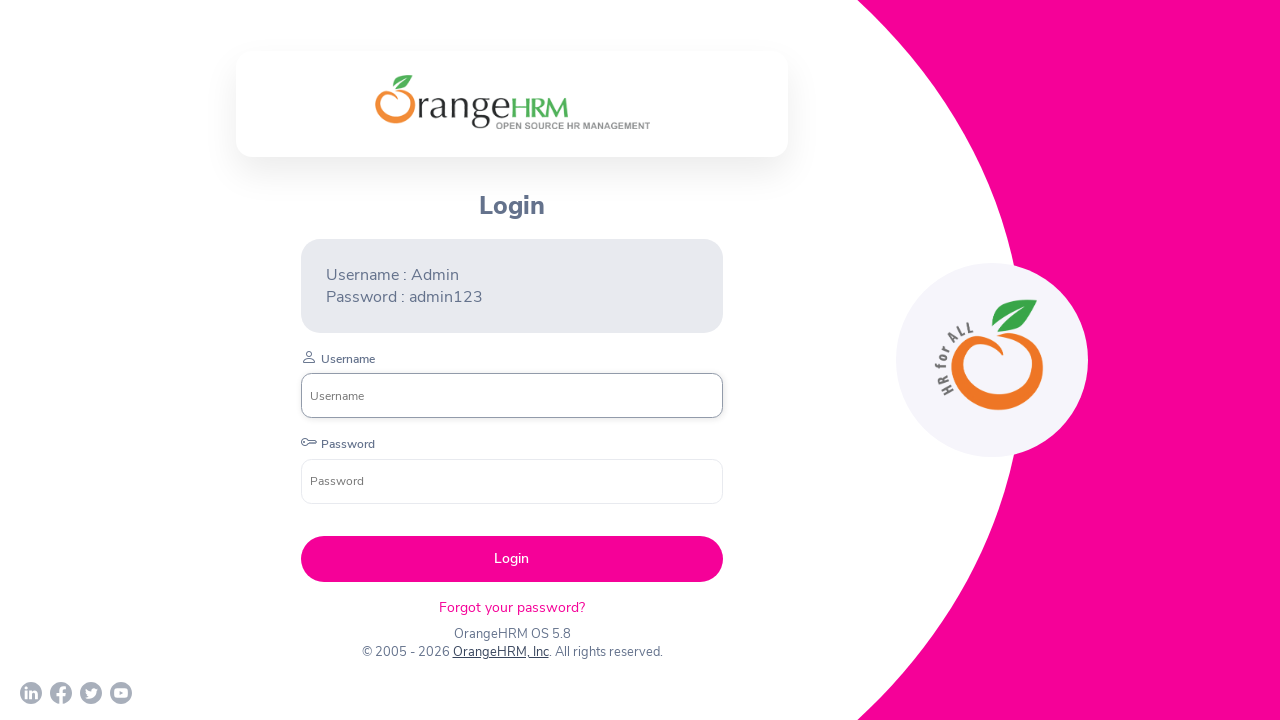

Retrieved page title
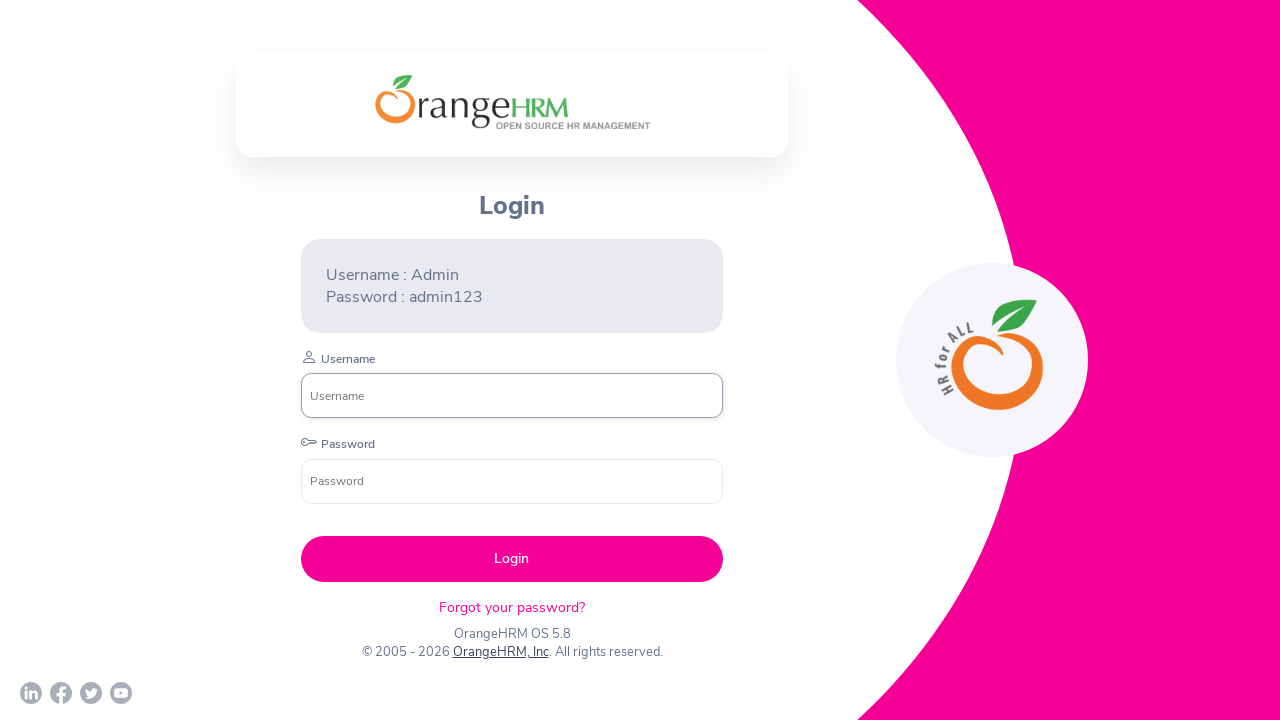

Verified page title matches 'OrangeHRM'
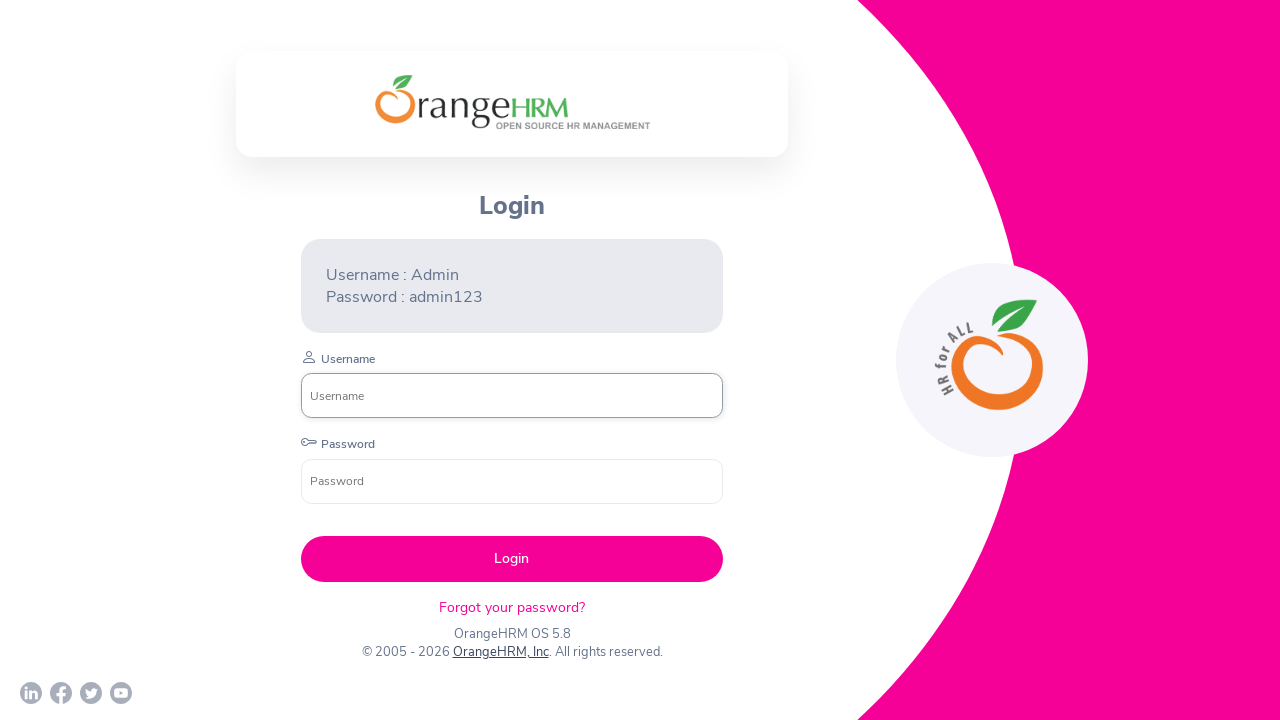

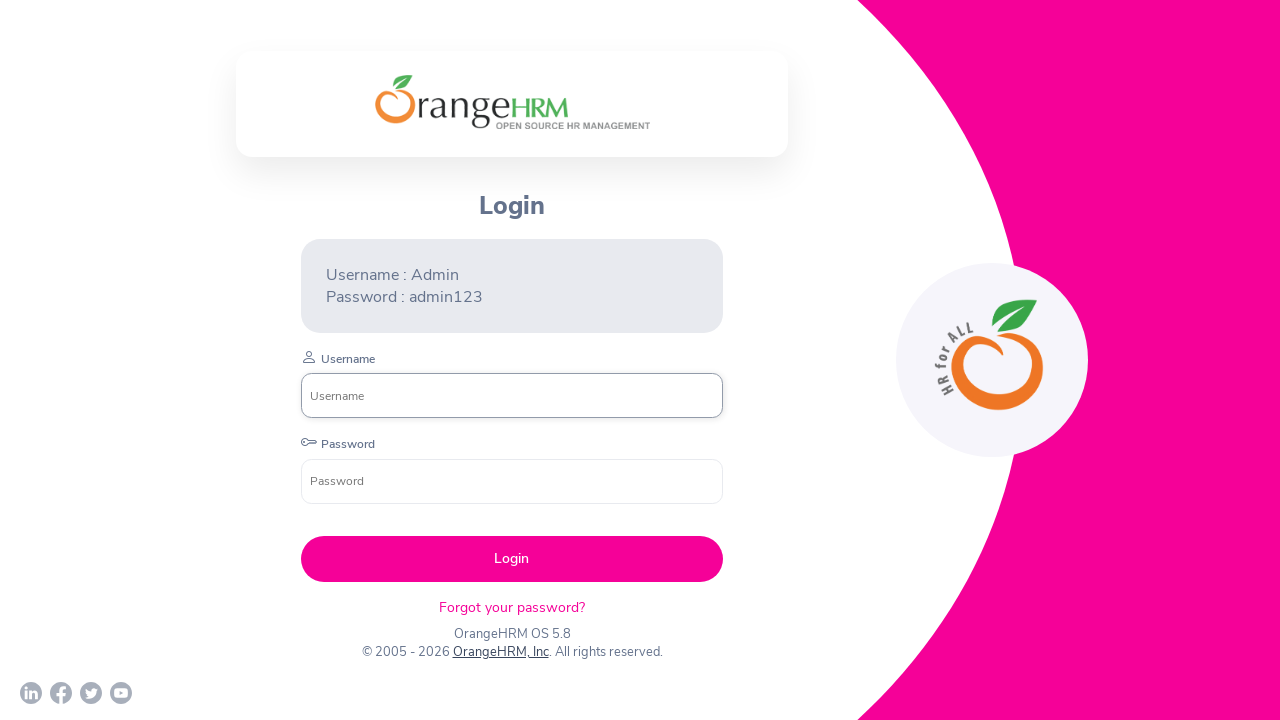